Tests text area and text box handling by adding and setting values in form fields

Starting URL: http://omayo.blogspot.com/

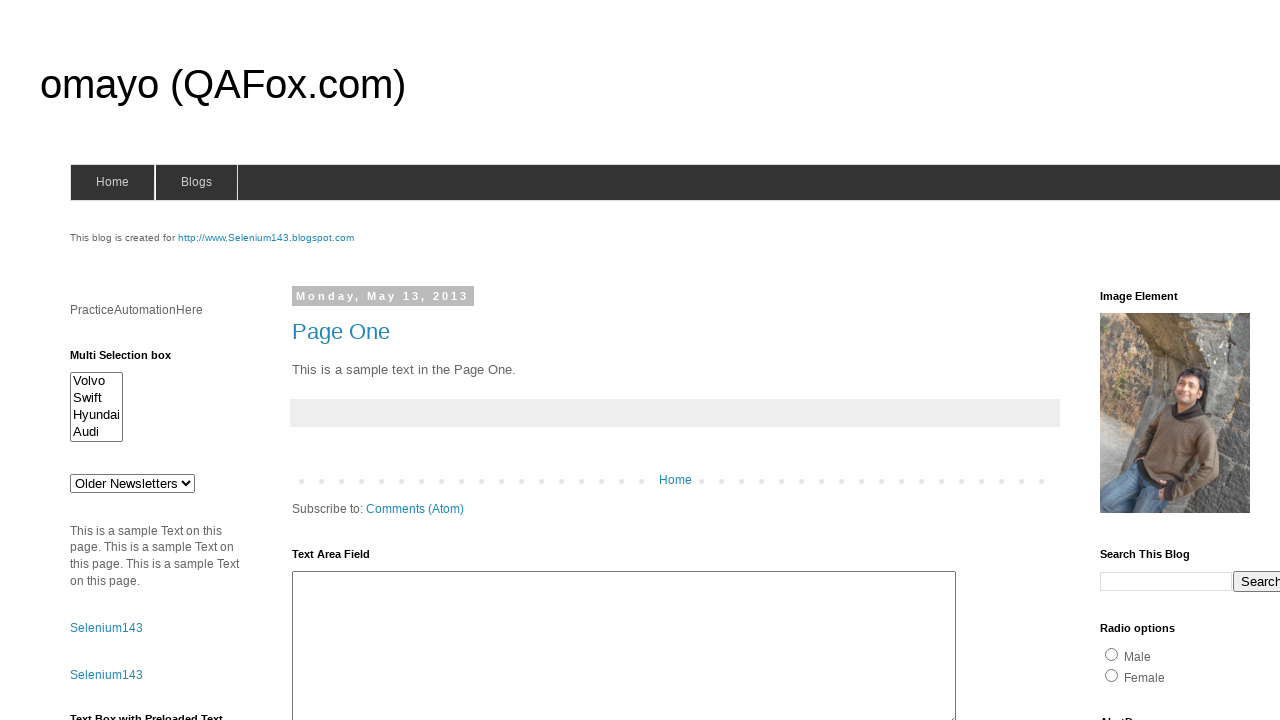

Filled text area with 'Test_Data' on #ta1
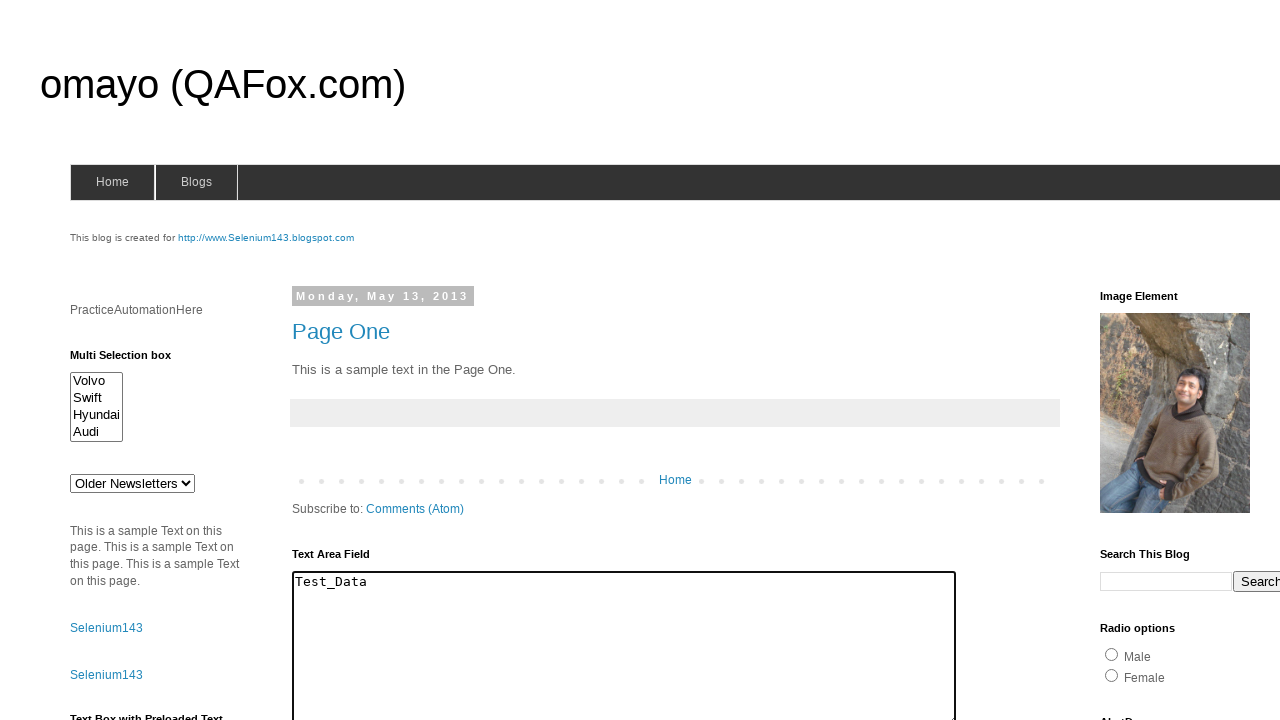

Filled textbox with 'Test WebDriver', overwriting existing text on #textbox1
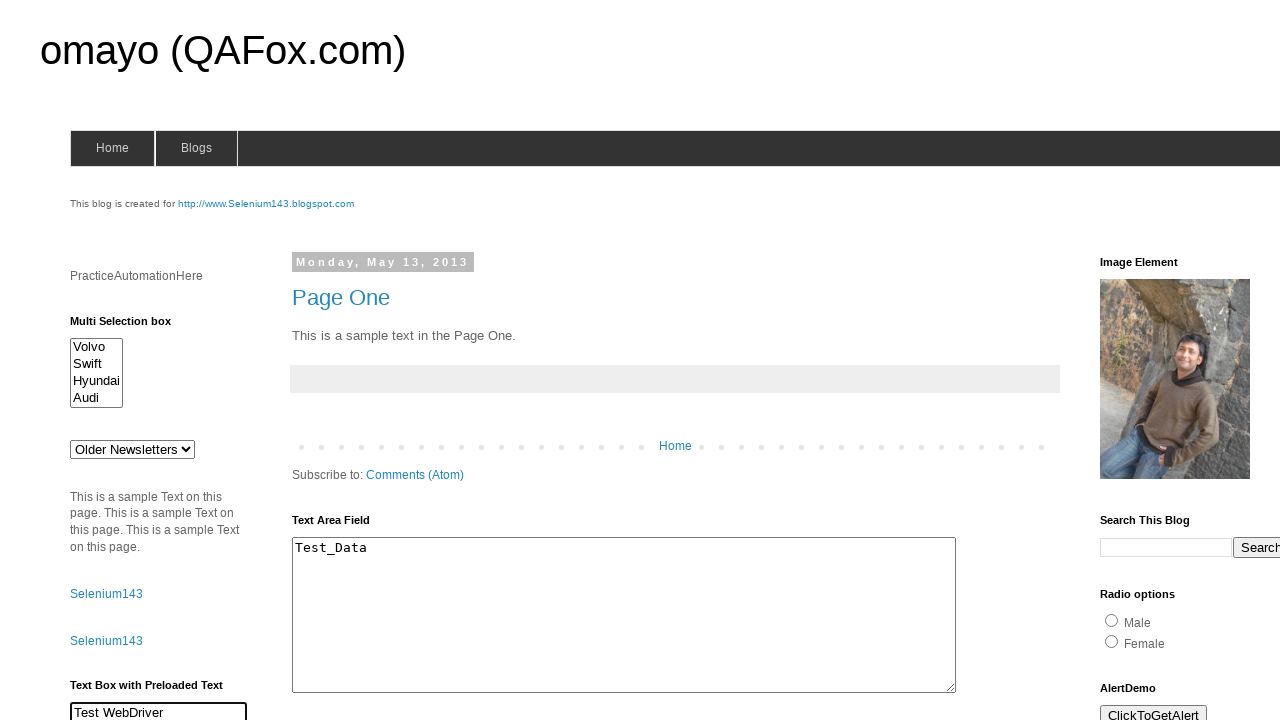

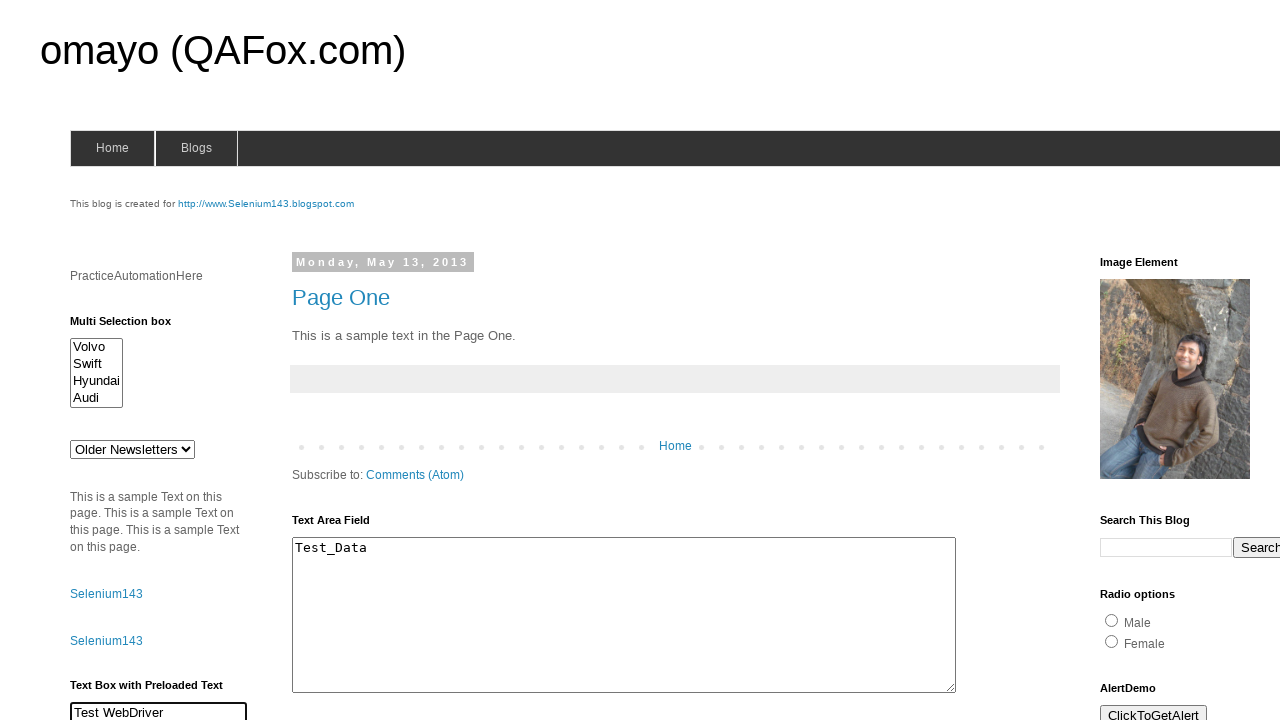